Tests popup/dialog handling by clicking a confirm button and accepting the resulting dialog

Starting URL: https://rahulshettyacademy.com/AutomationPractice/

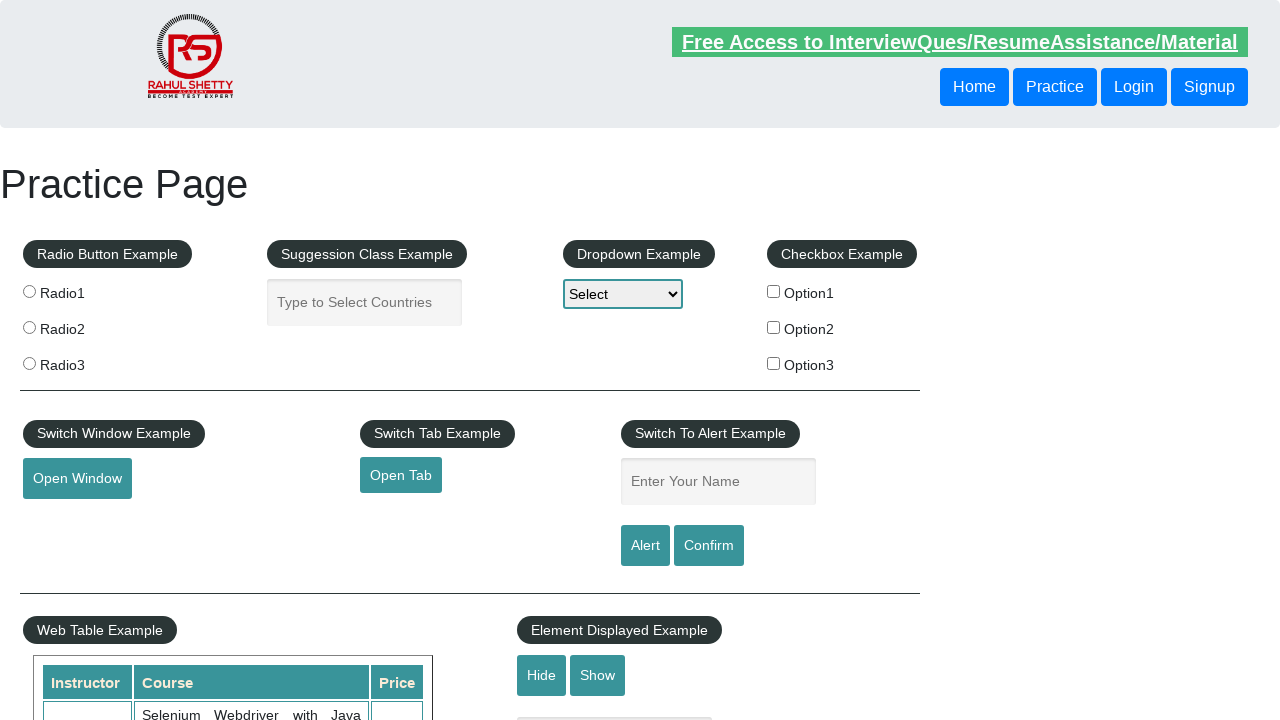

Set up dialog handler to automatically accept popups
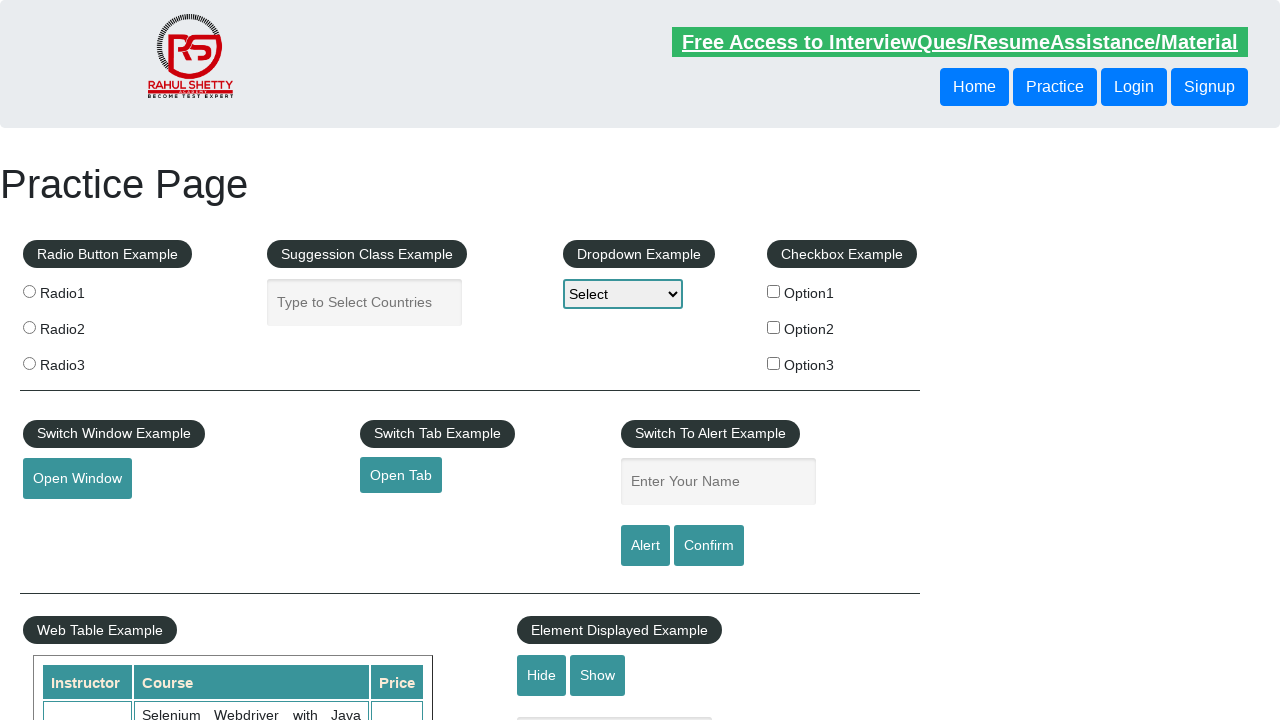

Clicked confirm button to trigger popup/dialog at (709, 546) on #confirmbtn
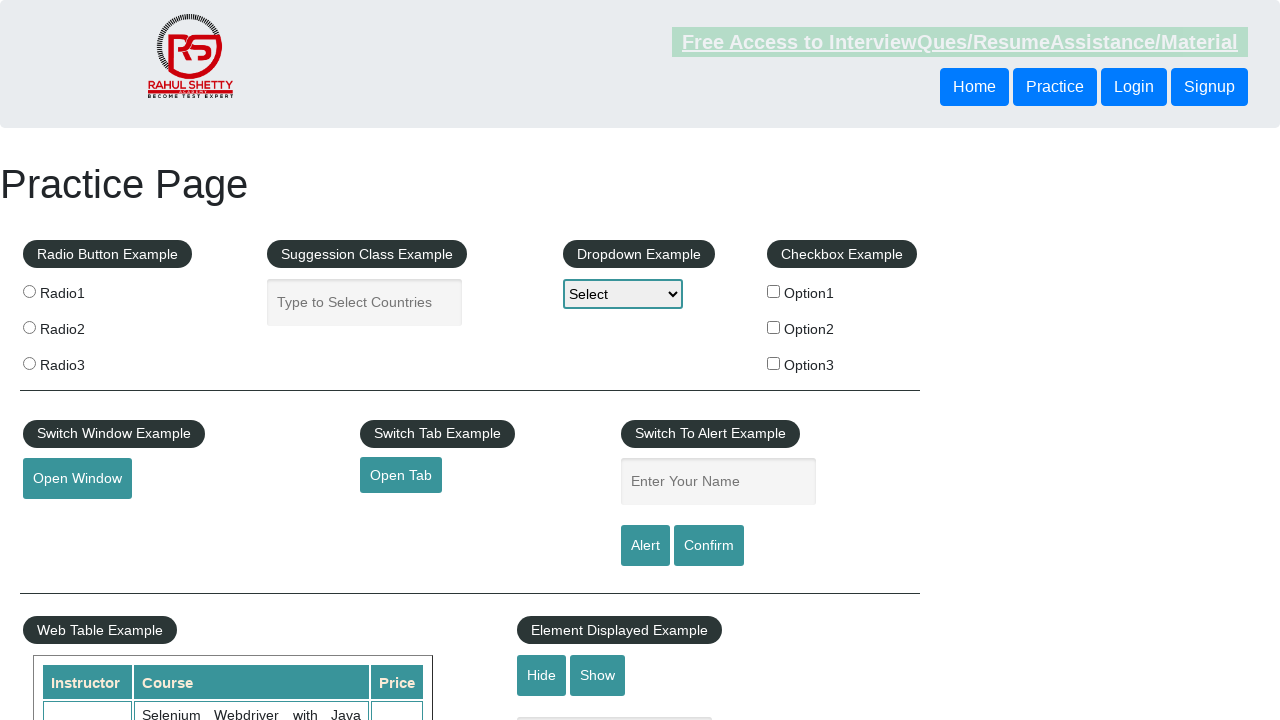

Waited for dialog handling to complete
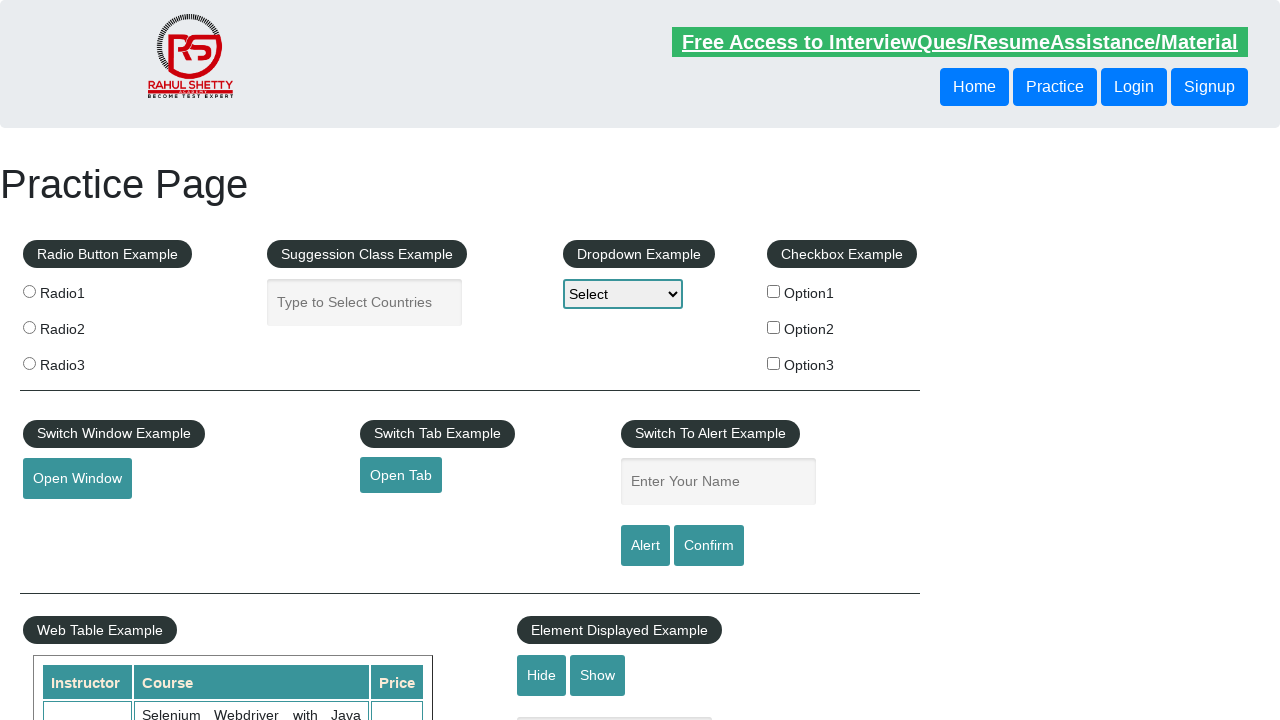

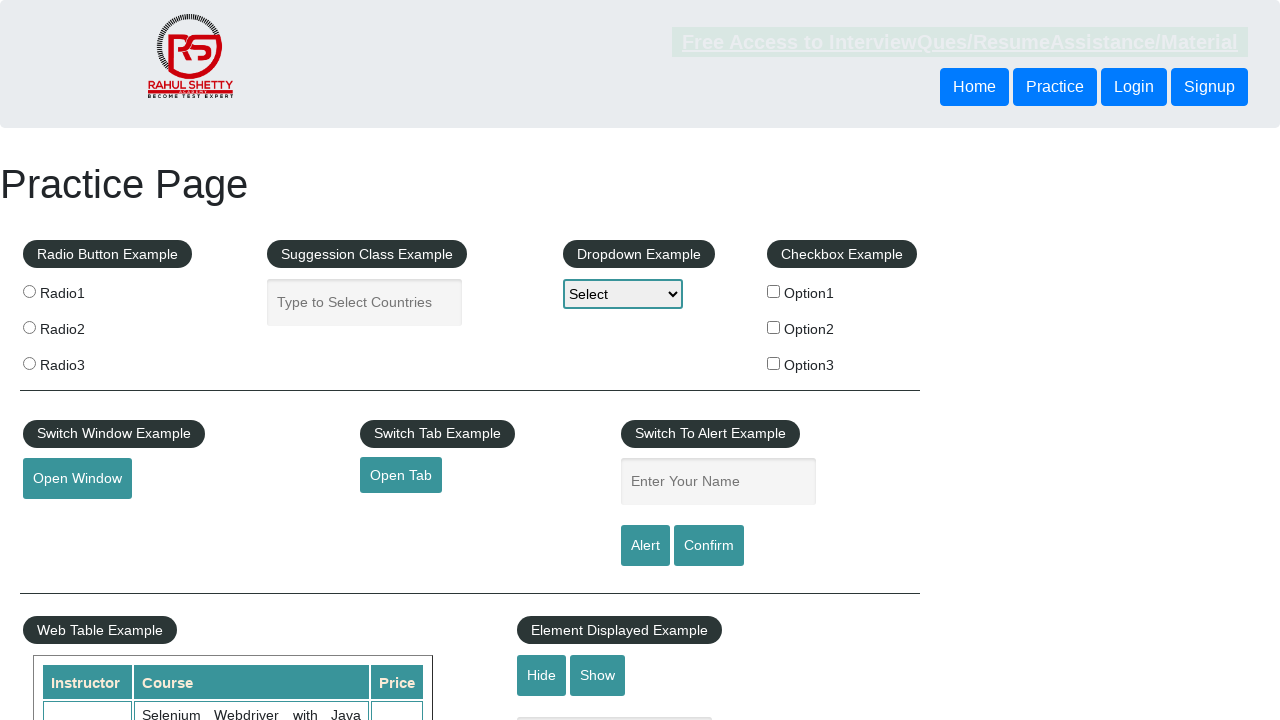